Selects gender radio button and hobby checkboxes on a registration form

Starting URL: http://demo.automationtesting.in/Register.html

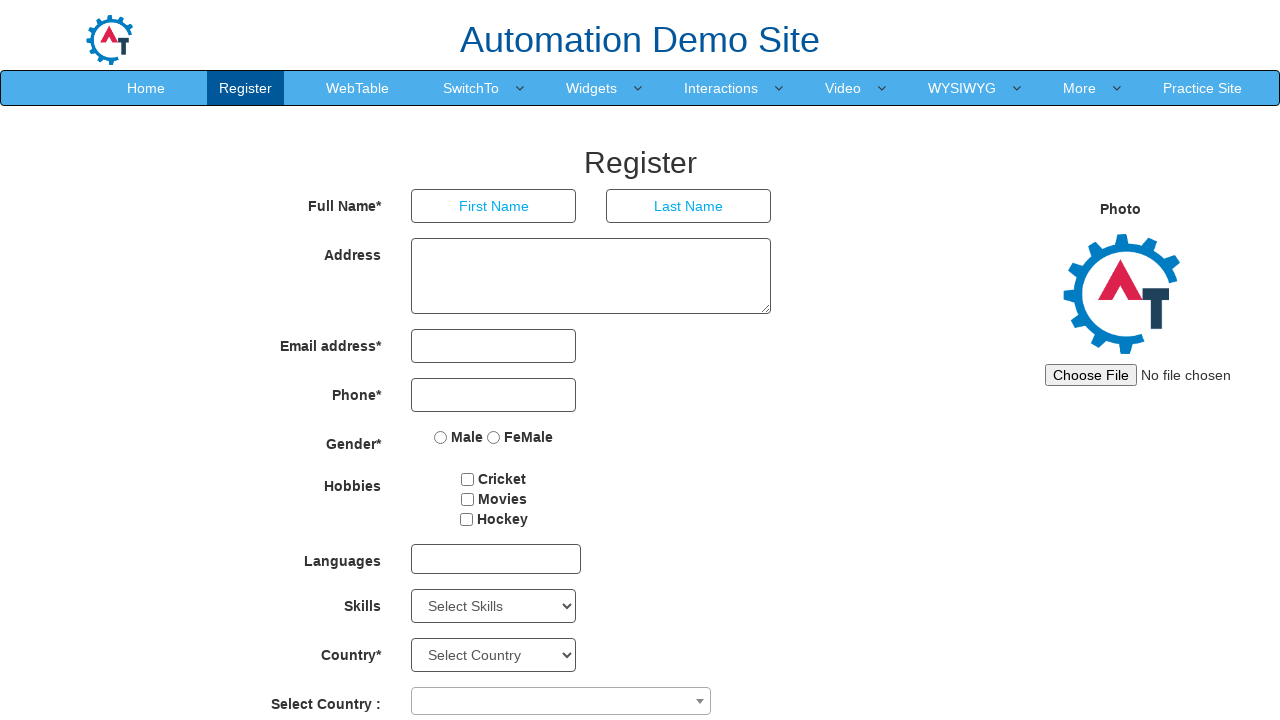

Selected gender radio button at (494, 437) on xpath=//*[@id='basicBootstrapForm']/div[5]/div/label[2]/input
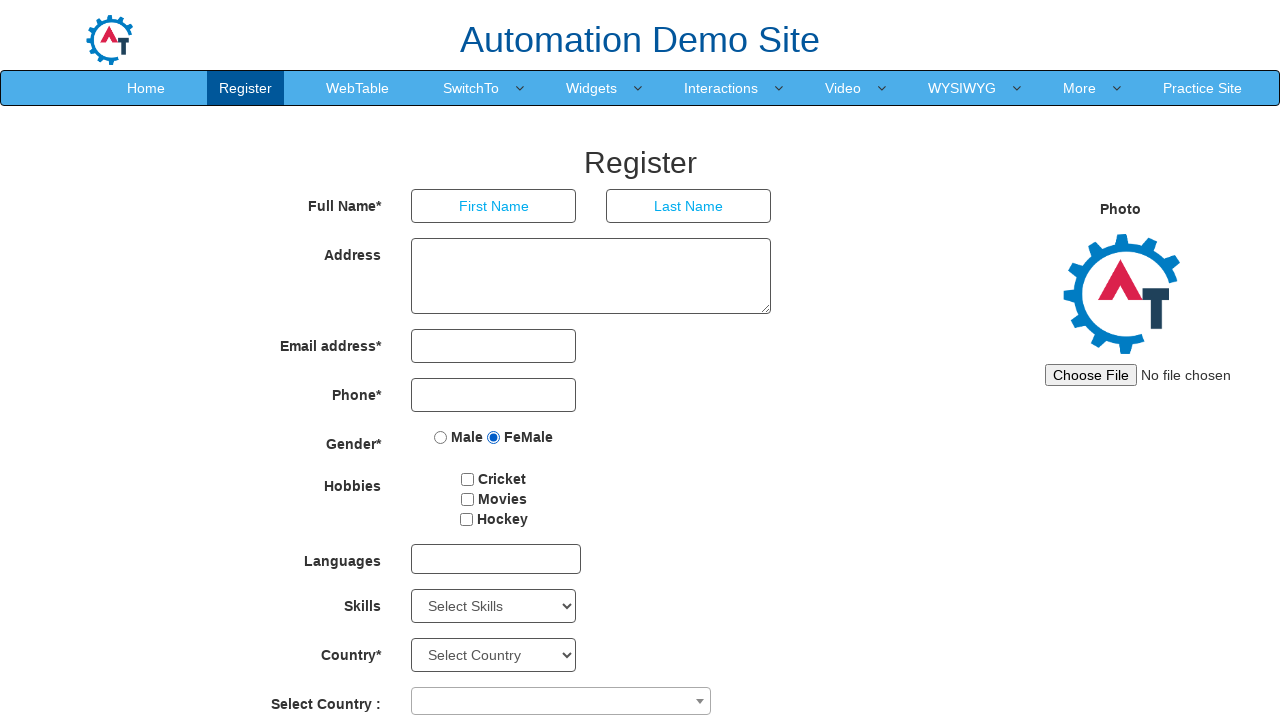

Checked first hobby checkbox at (468, 479) on #checkbox1
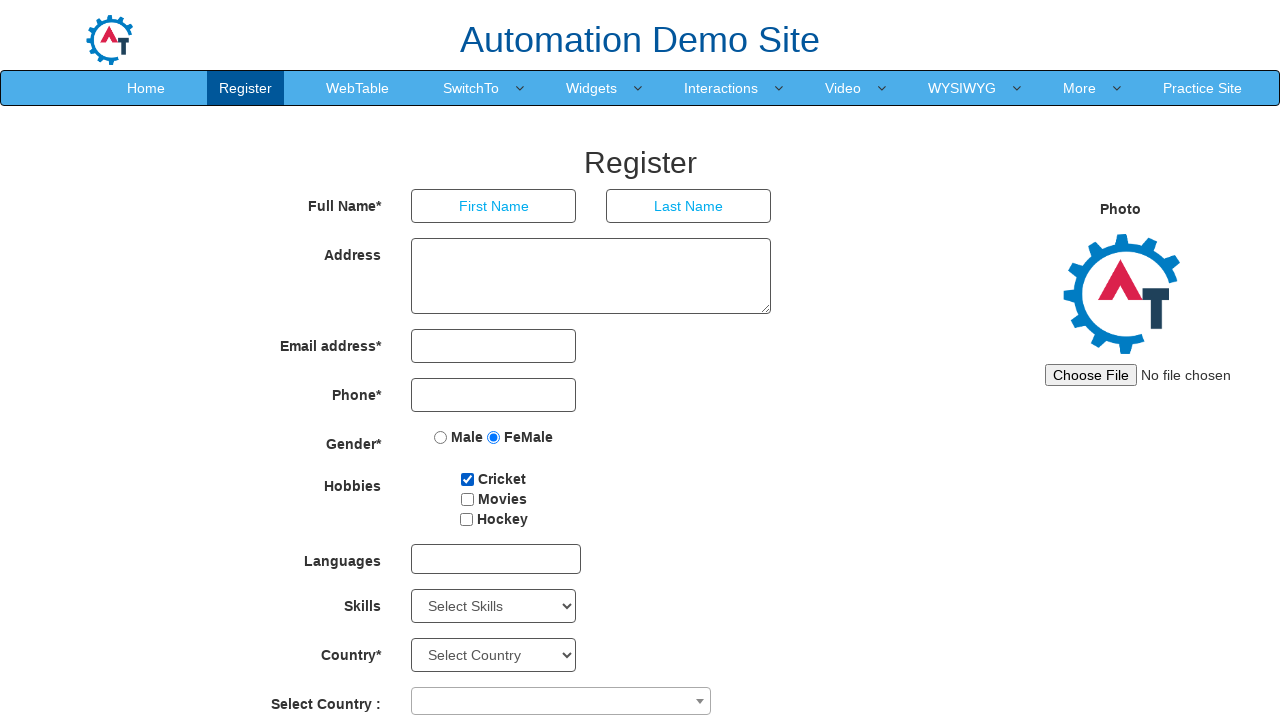

Checked second hobby checkbox at (467, 499) on #checkbox2
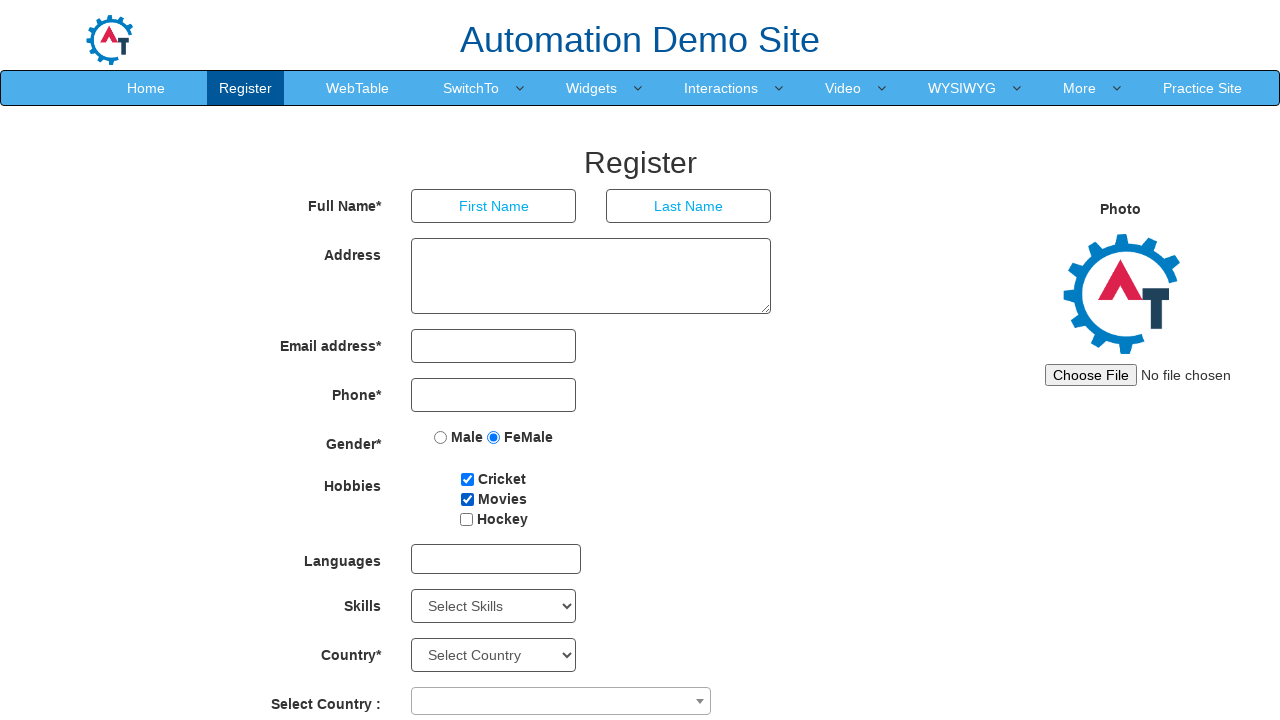

Checked third hobby checkbox at (466, 519) on #checkbox3
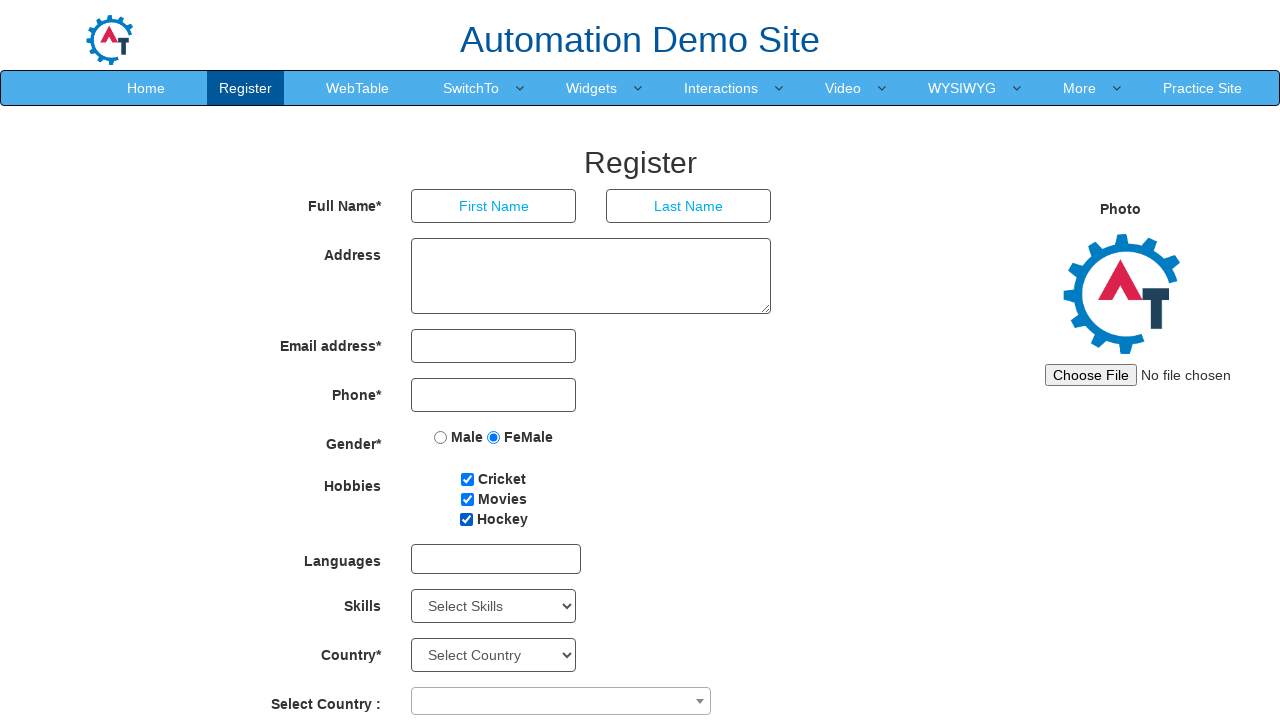

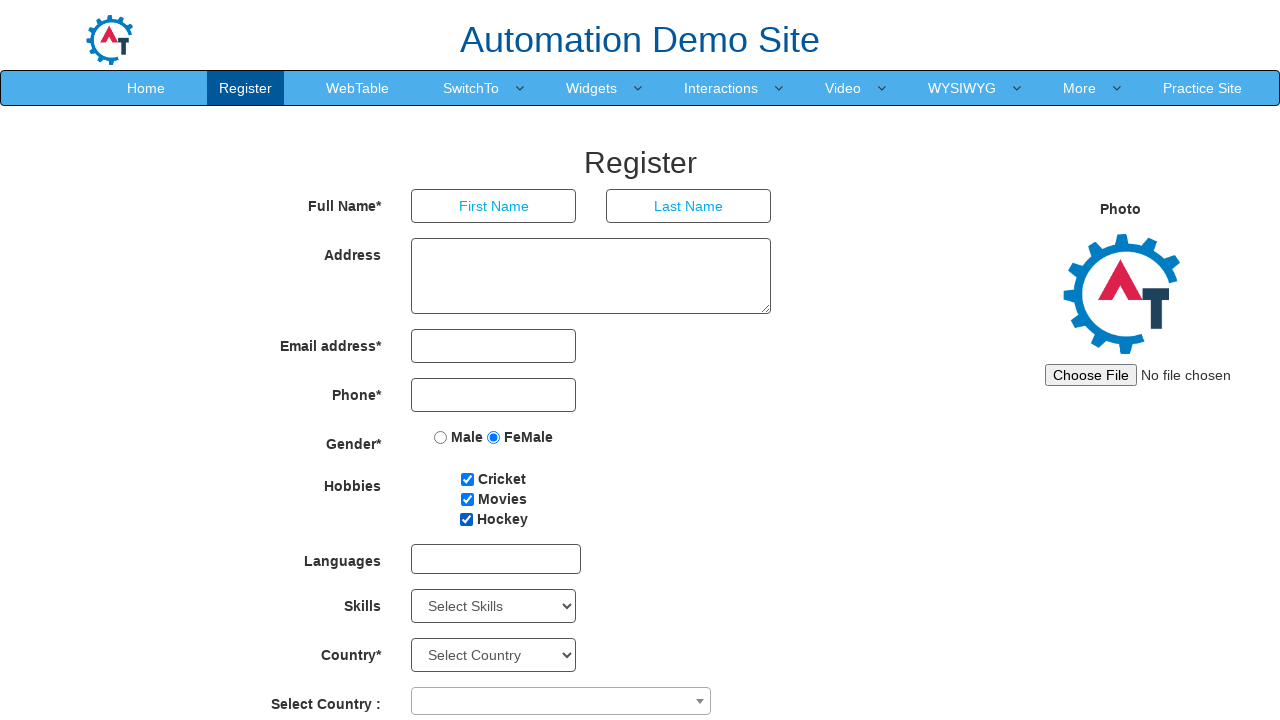